Tests dynamic controls by toggling a checkbox removal, verifying messages, and enabling/disabling a text input field

Starting URL: https://the-internet.herokuapp.com/dynamic_controls

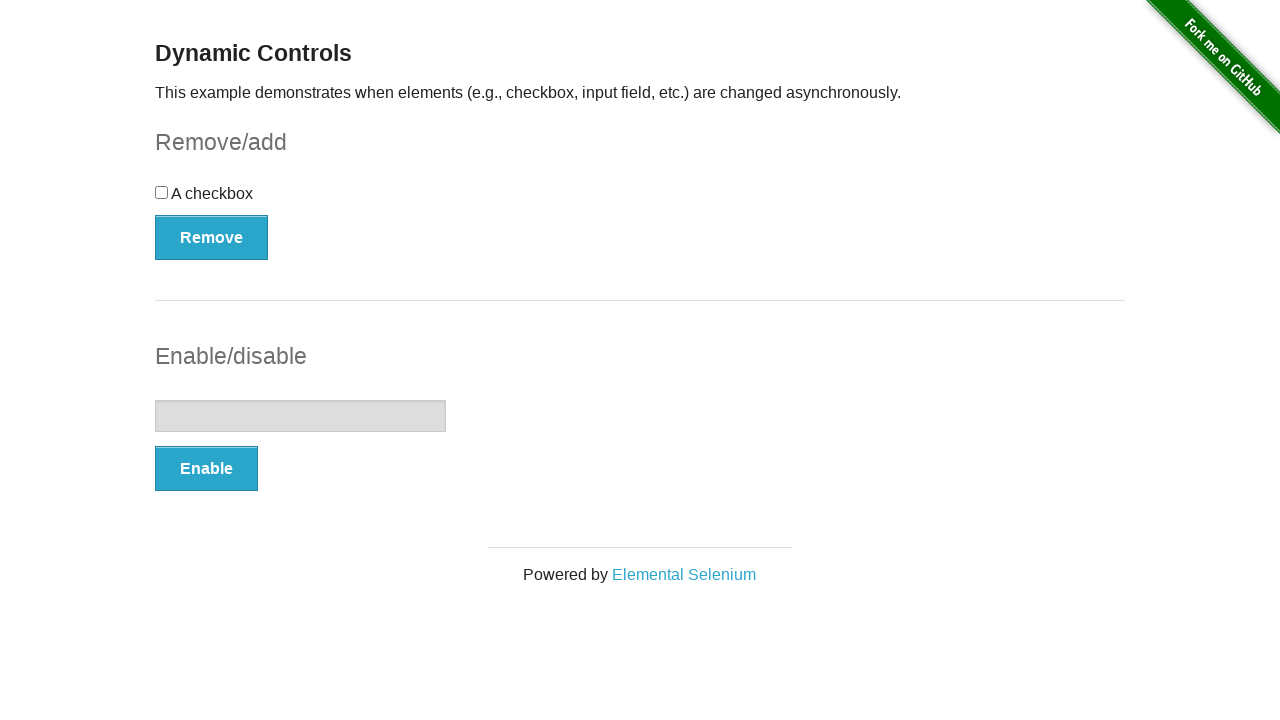

Clicked the checkbox at (162, 192) on xpath=//input[@type='checkbox']
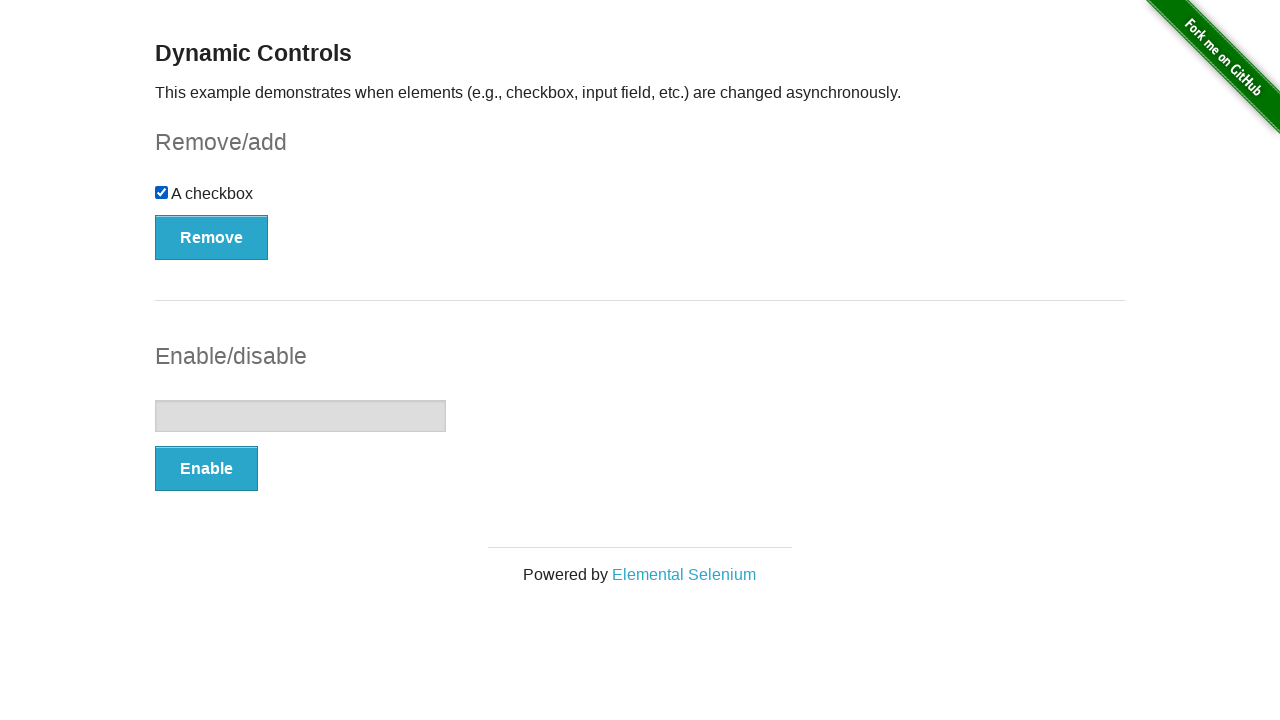

Clicked Remove button to toggle checkbox removal at (212, 237) on xpath=//button[text()='Remove']
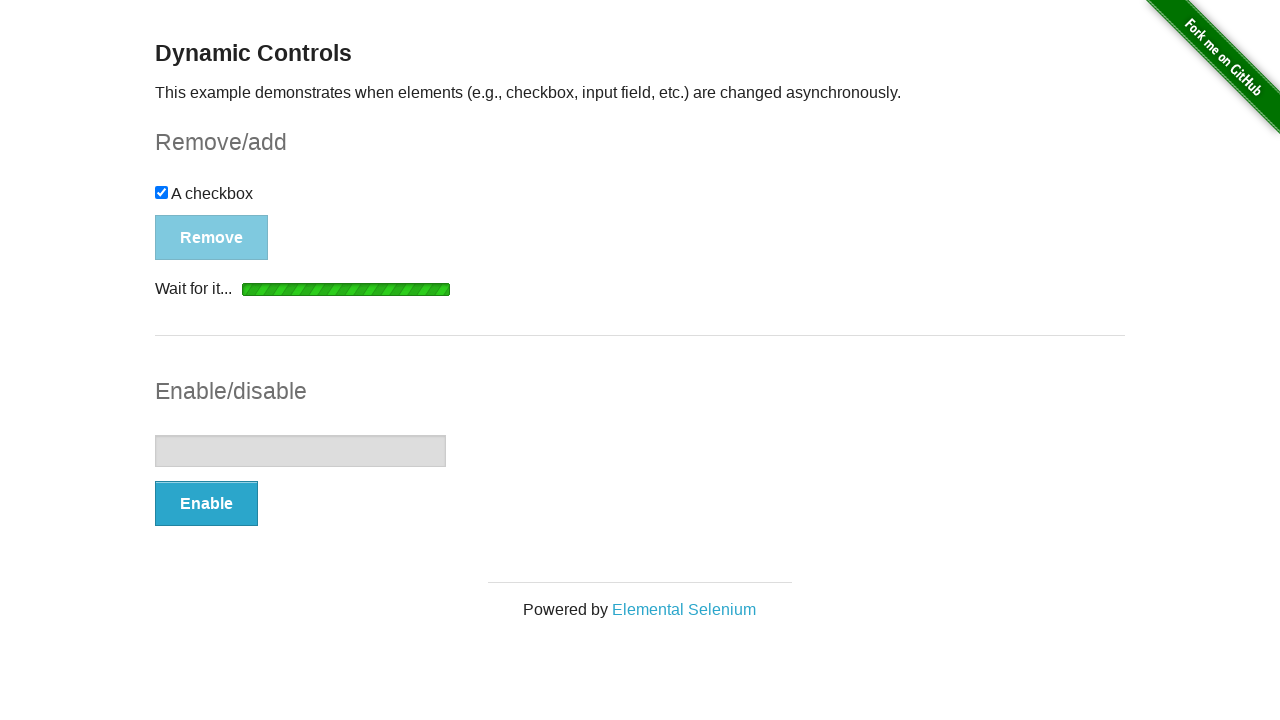

Waited for and verified removal message appeared
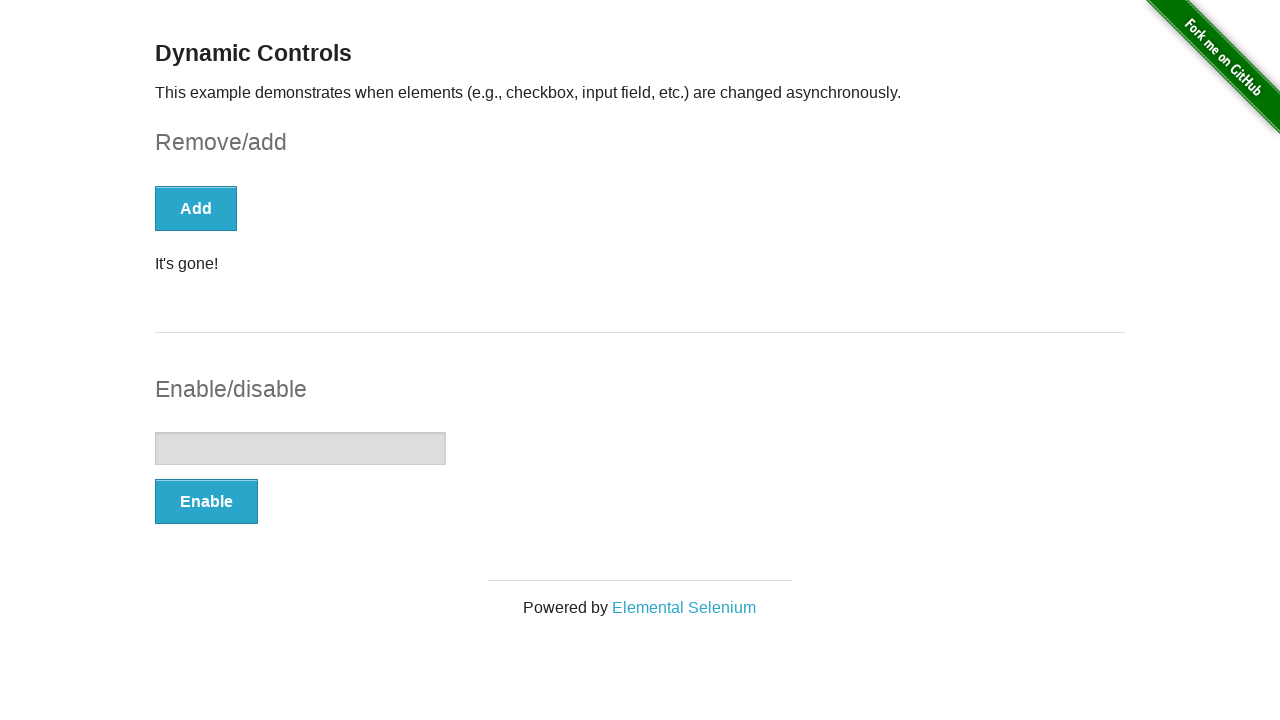

Located the message element
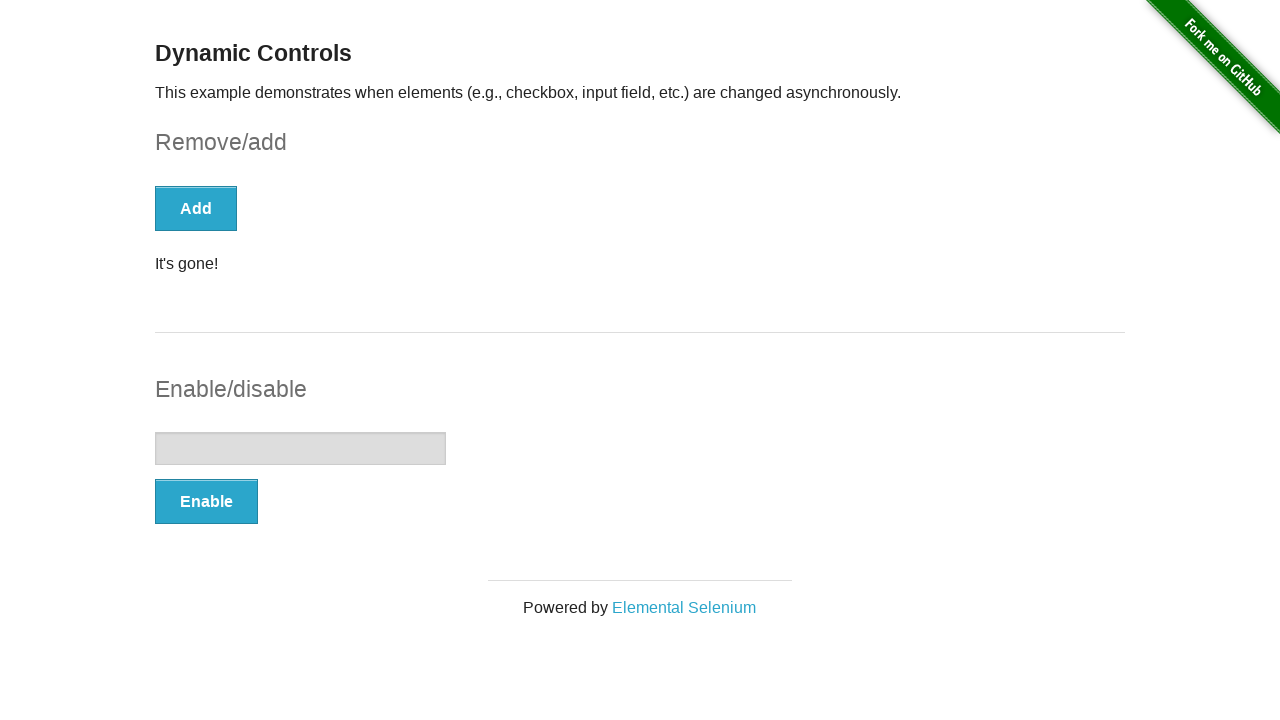

Retrieved message text: 'It's gone!'
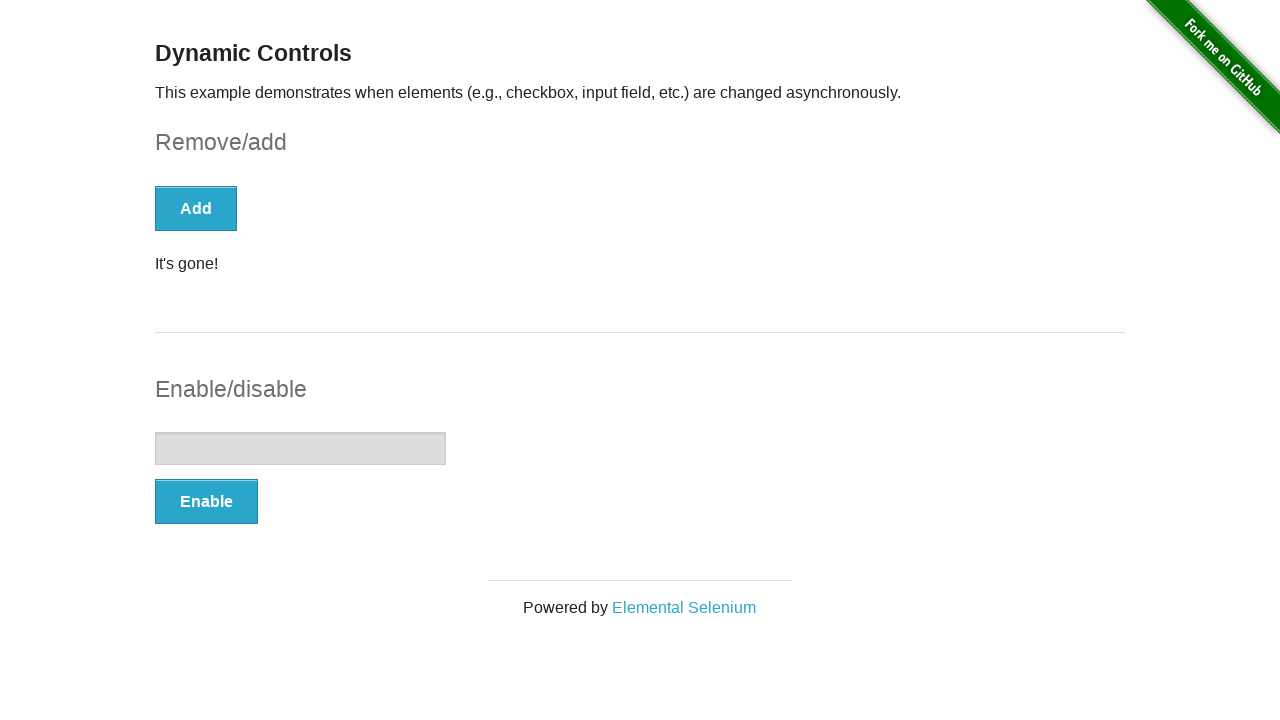

Verified message text is correct: "It's gone!"
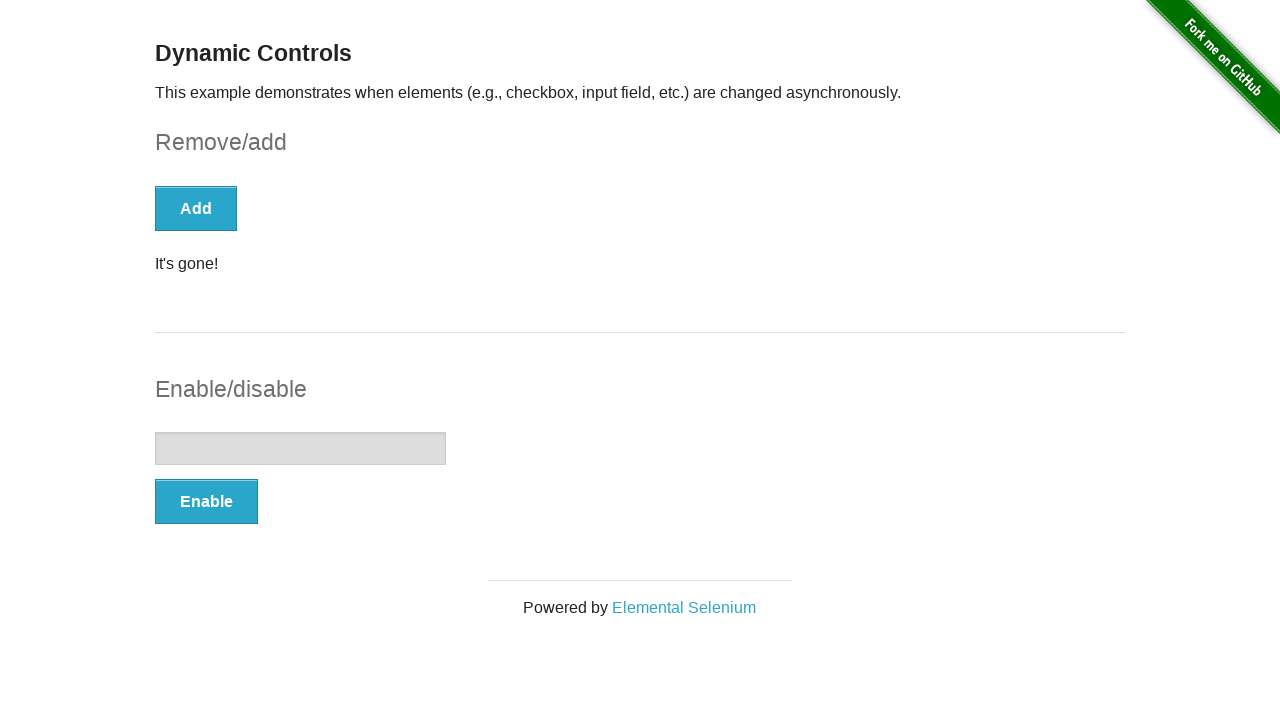

Clicked Enable button to enable text input field at (206, 501) on xpath=//button[text()='Enable']
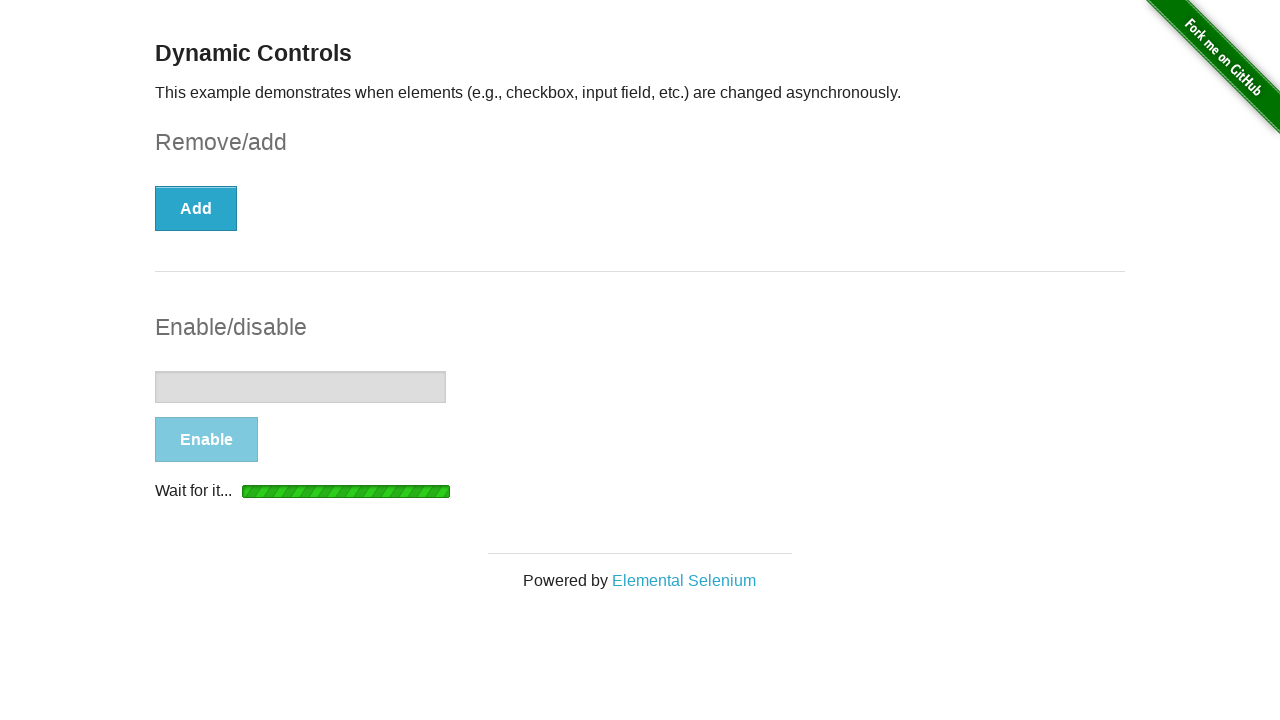

Waited 5 seconds for text field to be enabled
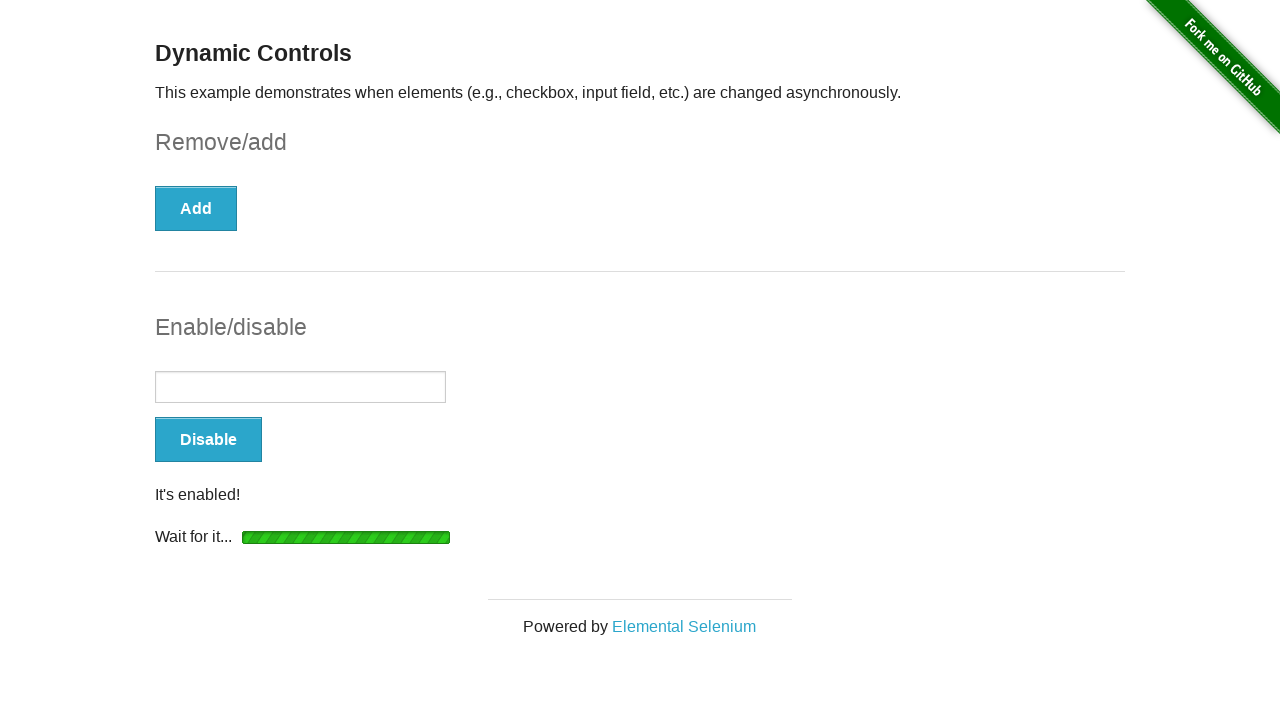

Located the text input field
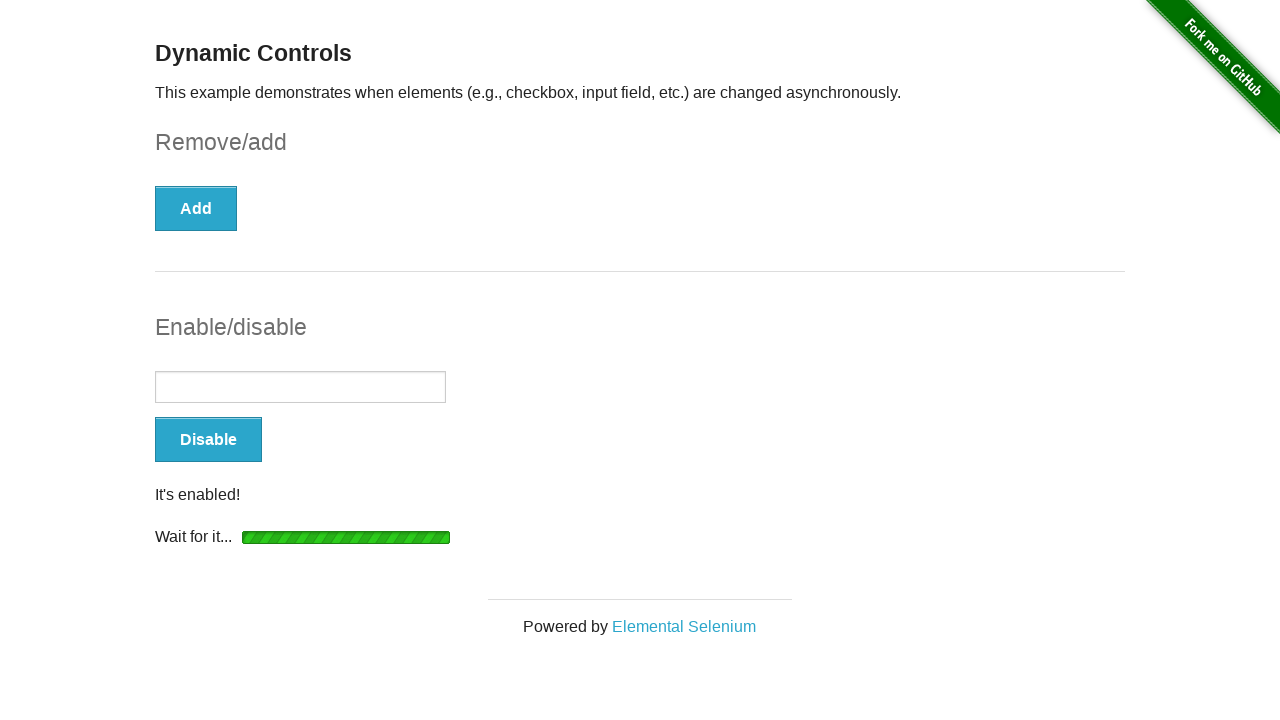

Filled text field with 'it's working!' on //input[@type='text']
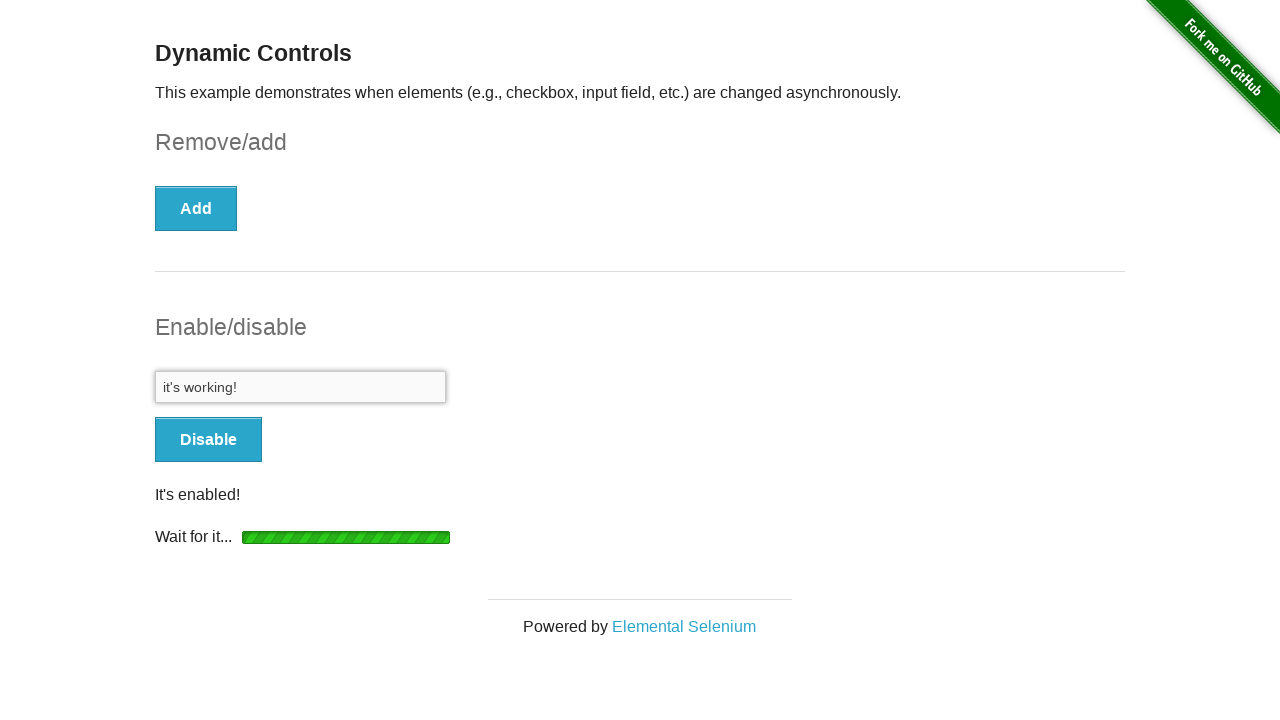

Waited 2 seconds before clearing text field
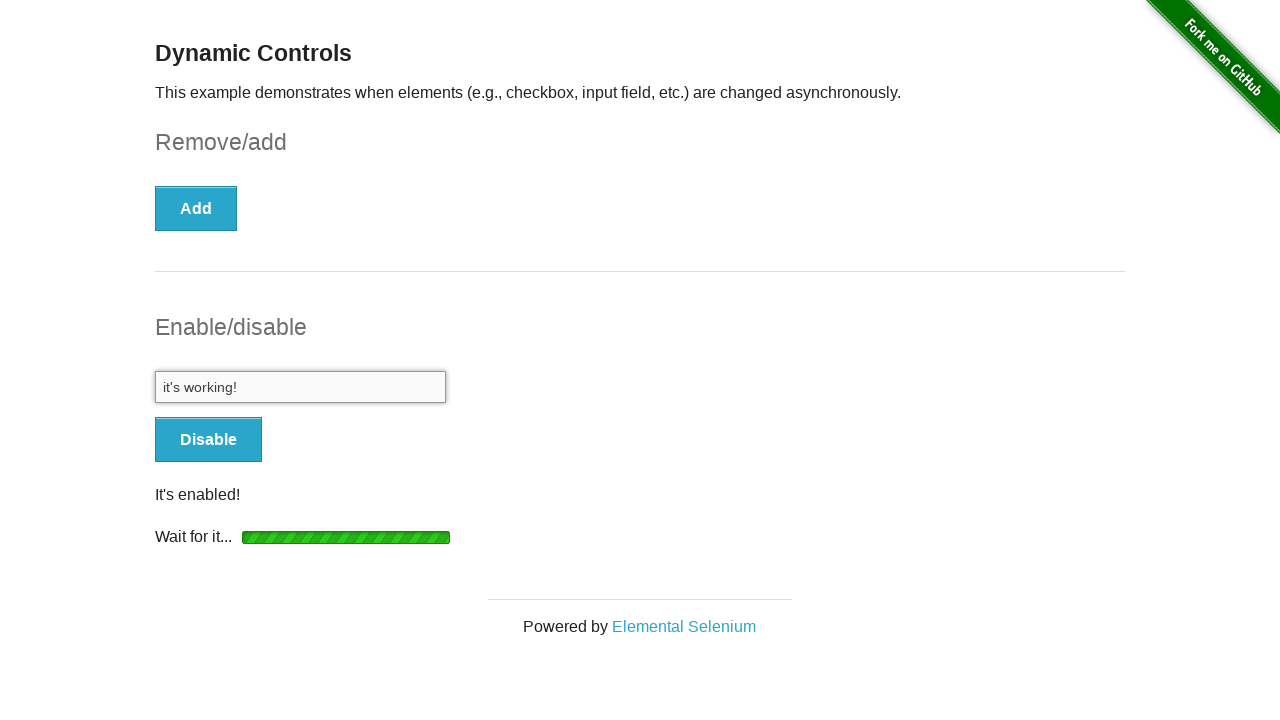

Cleared the text field on xpath=//input[@type='text']
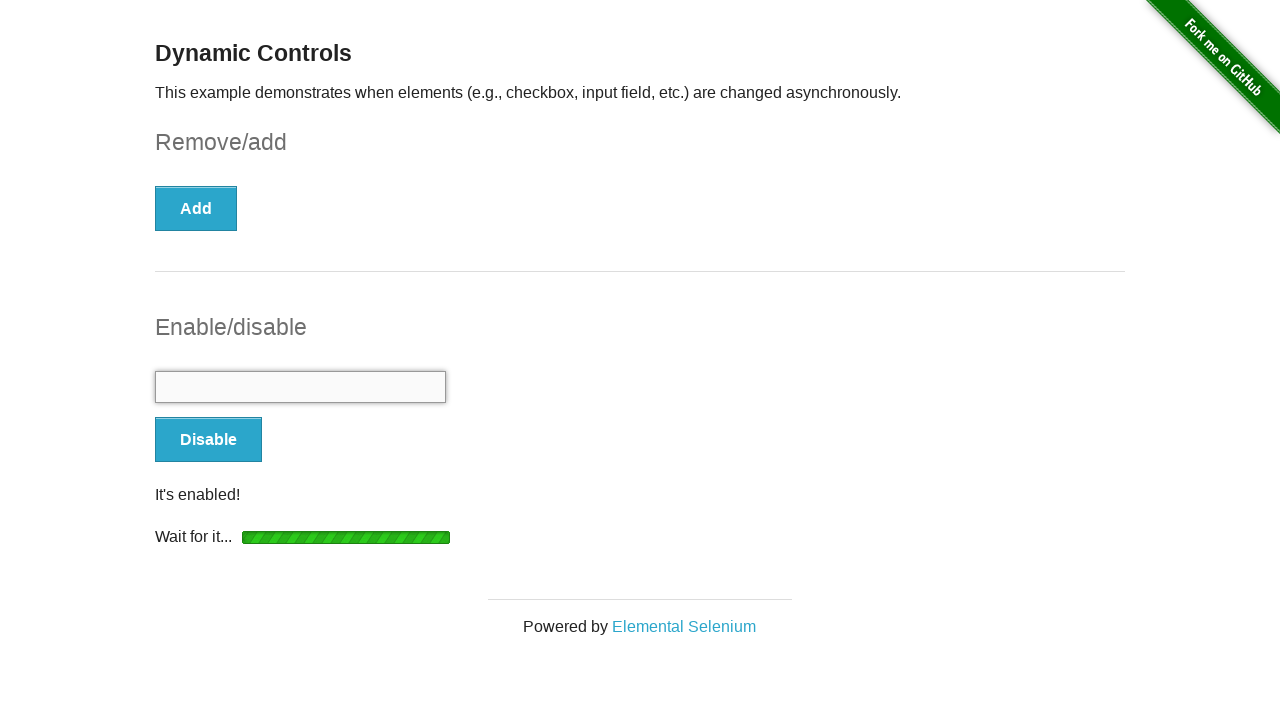

Waited 2 seconds before clicking Disable button
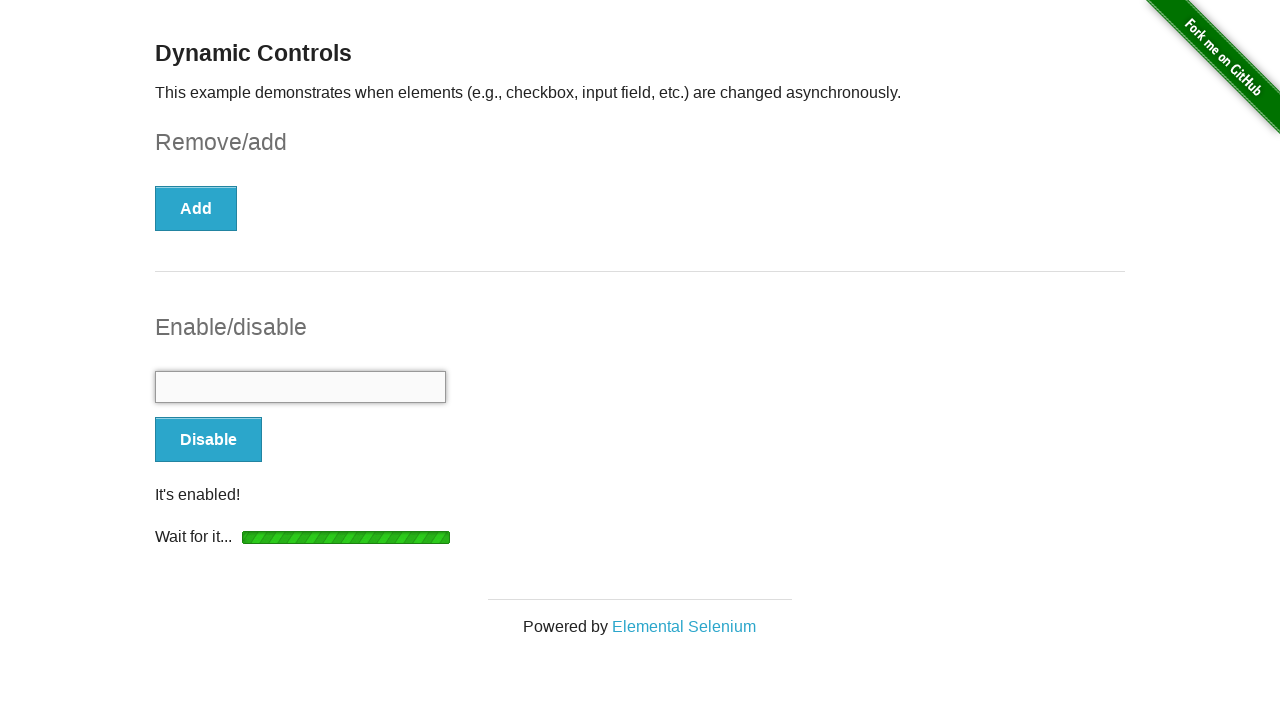

Clicked Disable button to disable text input field at (208, 440) on xpath=//button[text()='Disable']
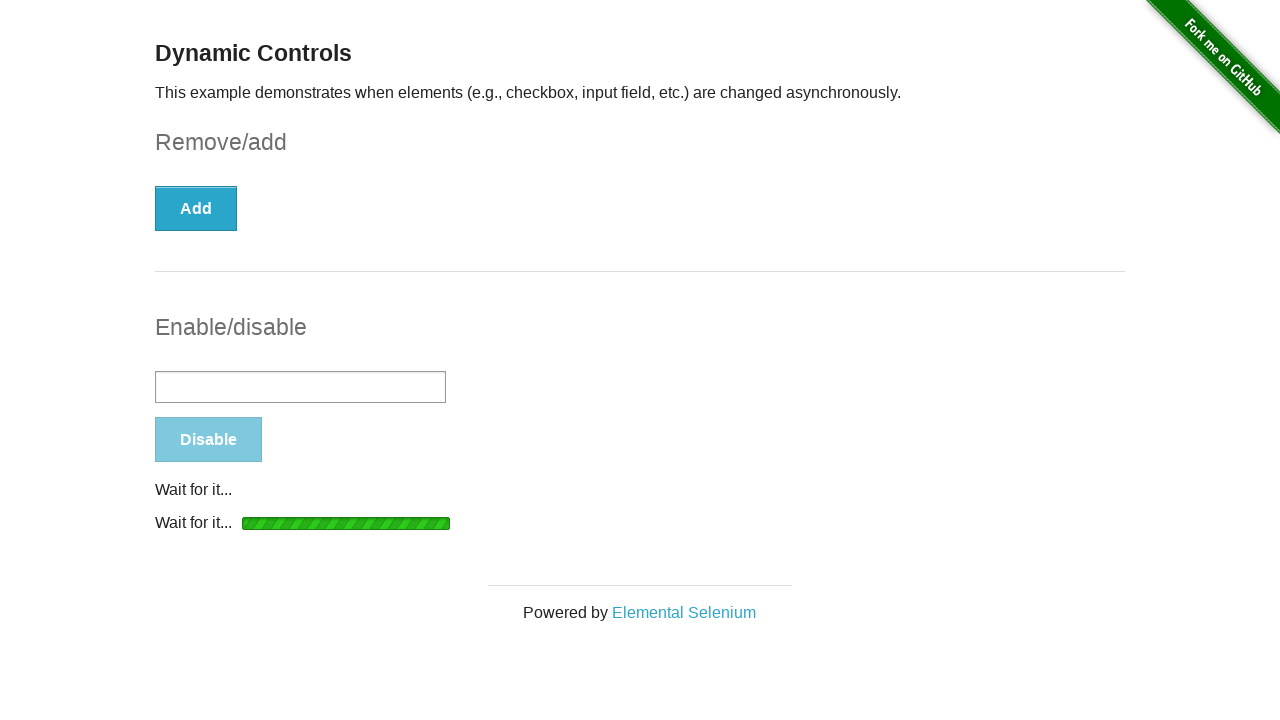

Waited 5 seconds for text field to be disabled
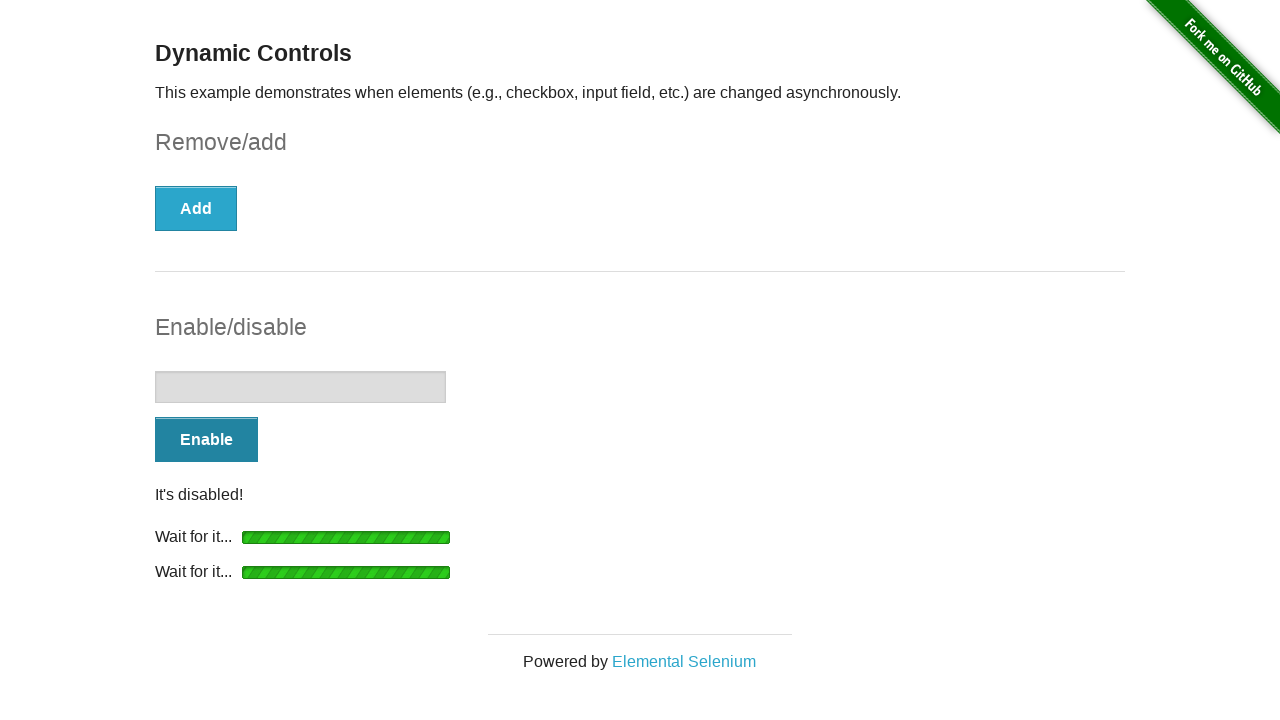

Checked text field enabled status: False
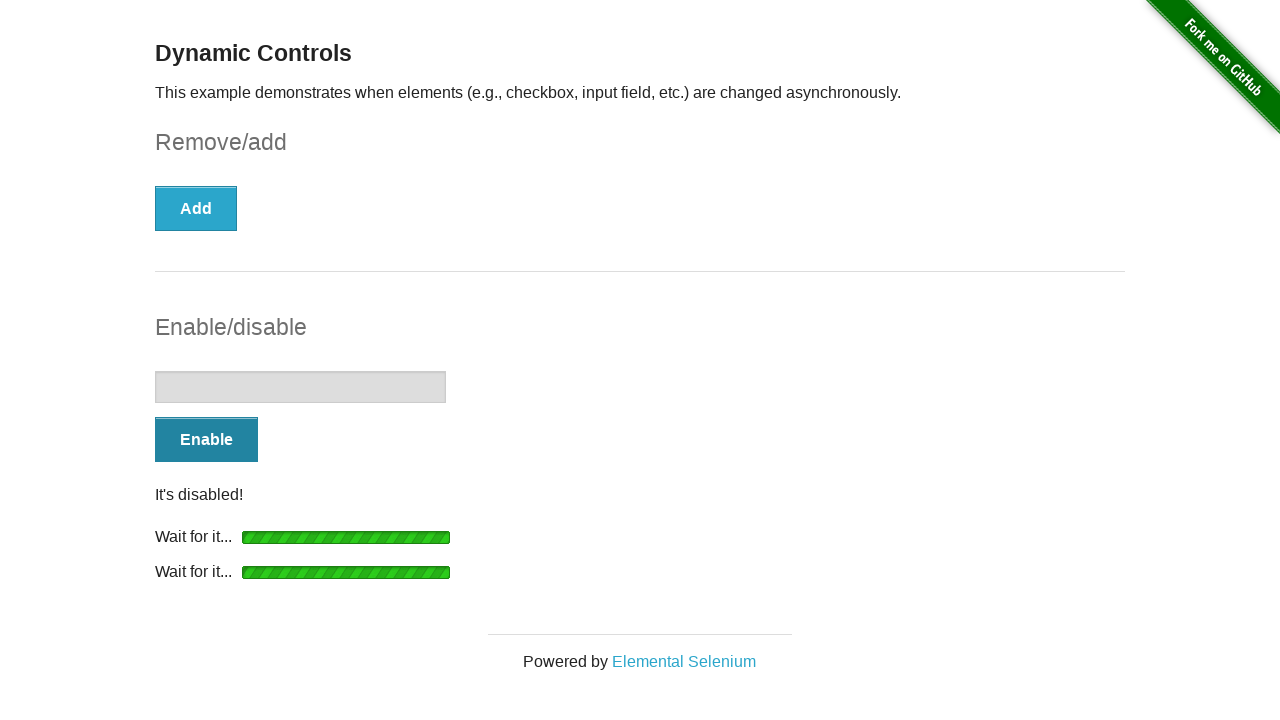

Printed text box enabled status: False
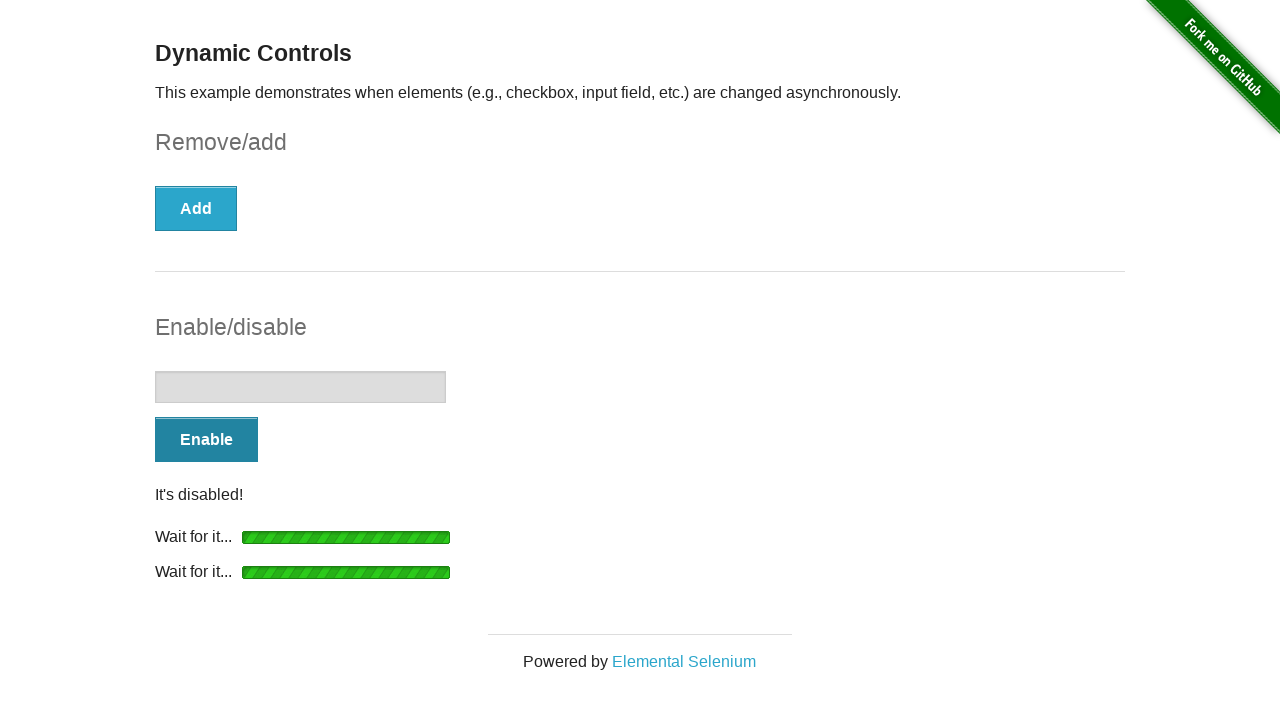

Verified text field is disabled
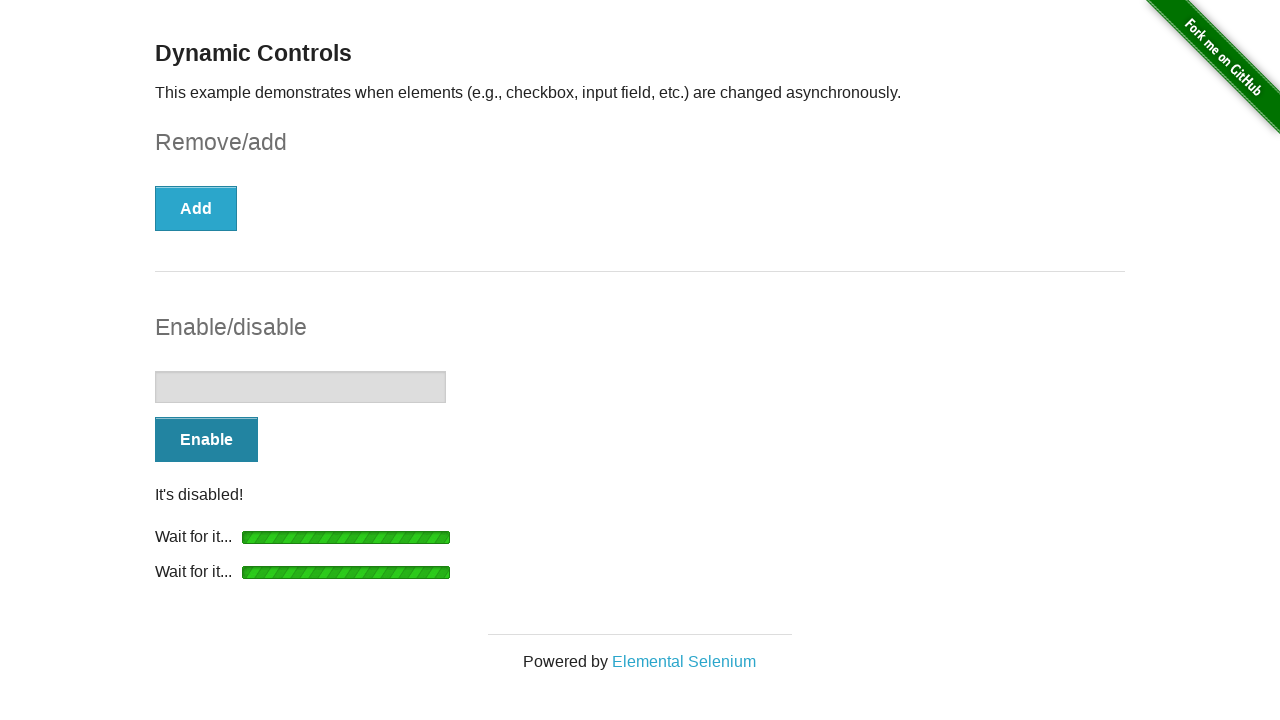

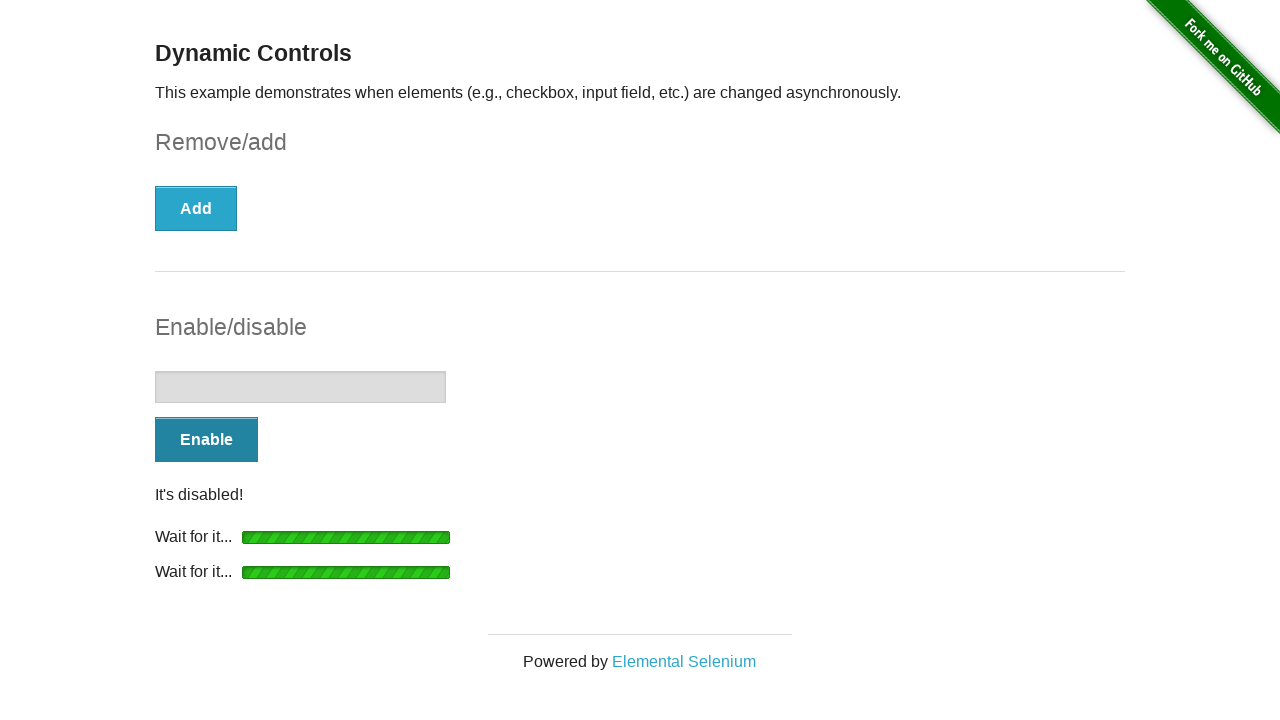